Demonstrates filling form fields on a registration page by entering text into the first name field using various string concatenation methods.

Starting URL: https://naveenautomationlabs.com/opencart/index.php?route=account/register

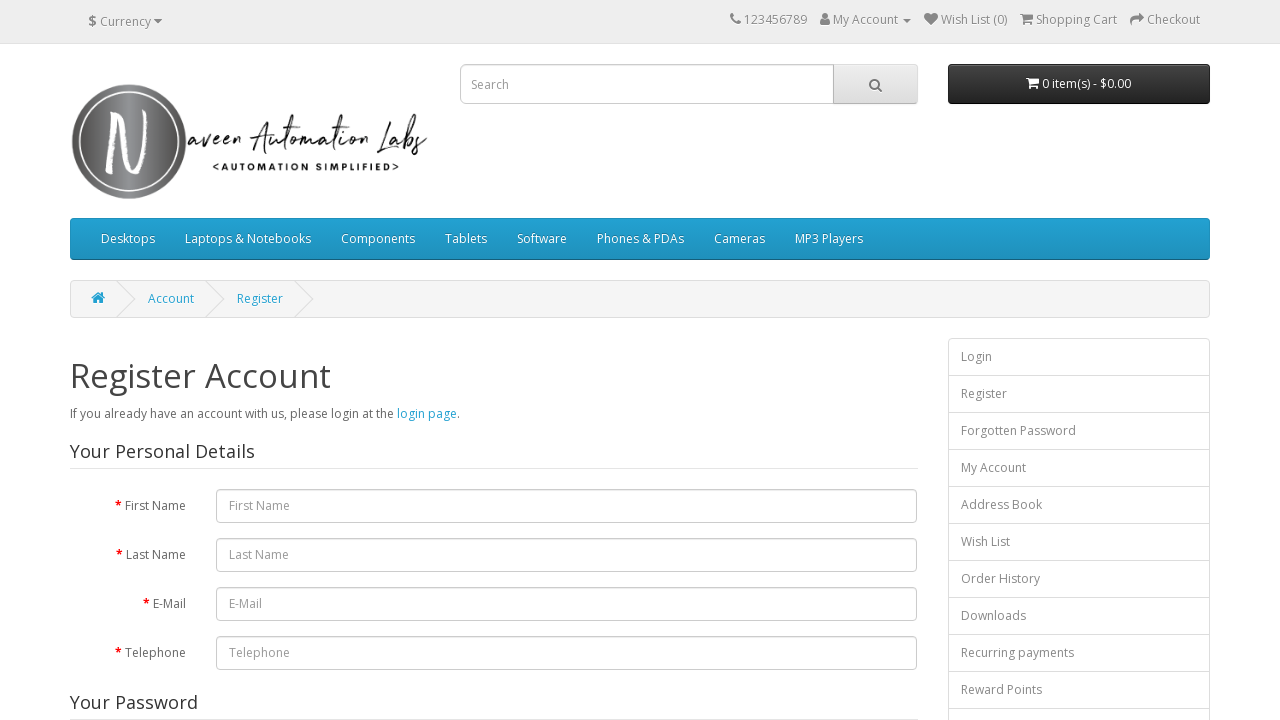

Navigated to OpenCart registration page
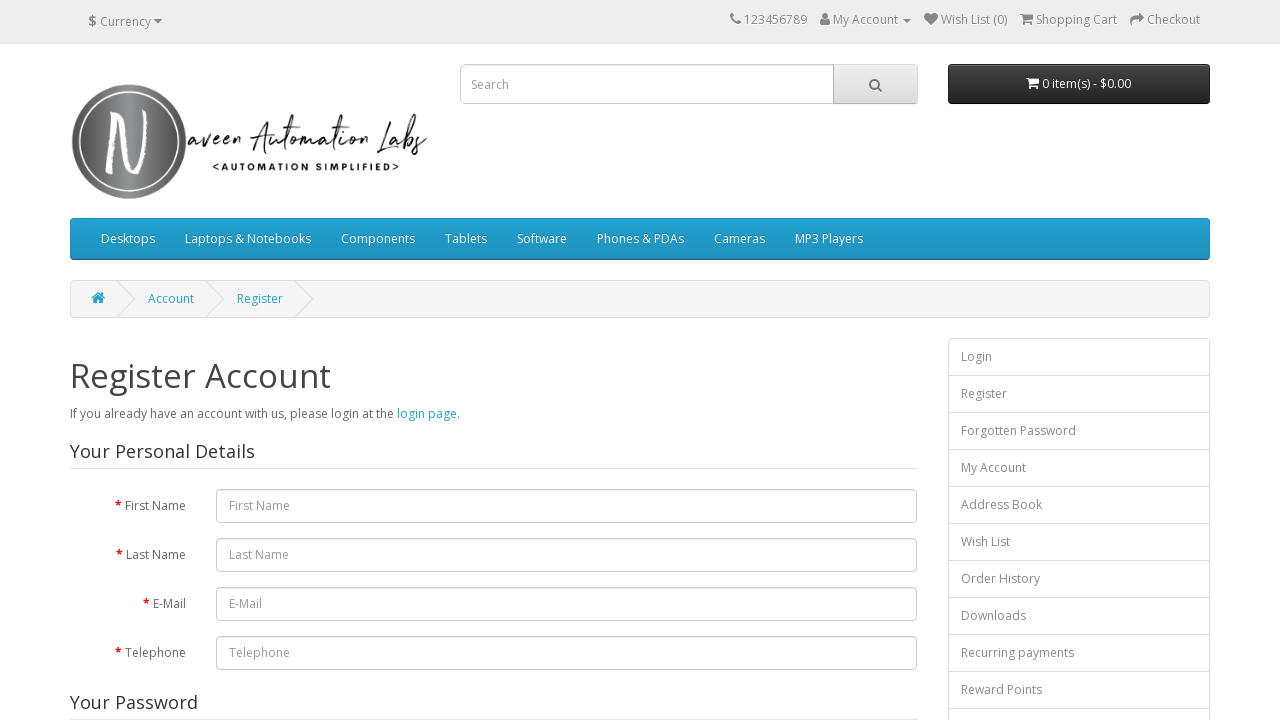

Filled first name field with 'Naveen Automation Labs selenium' on #input-firstname
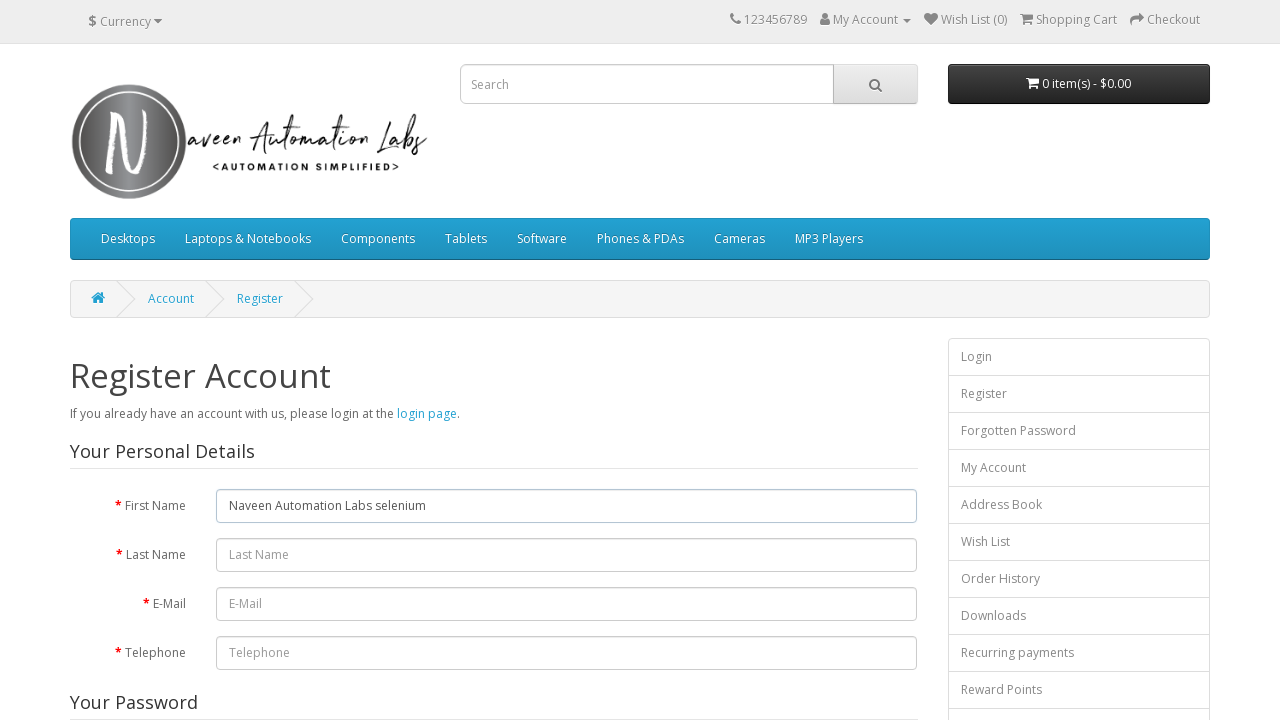

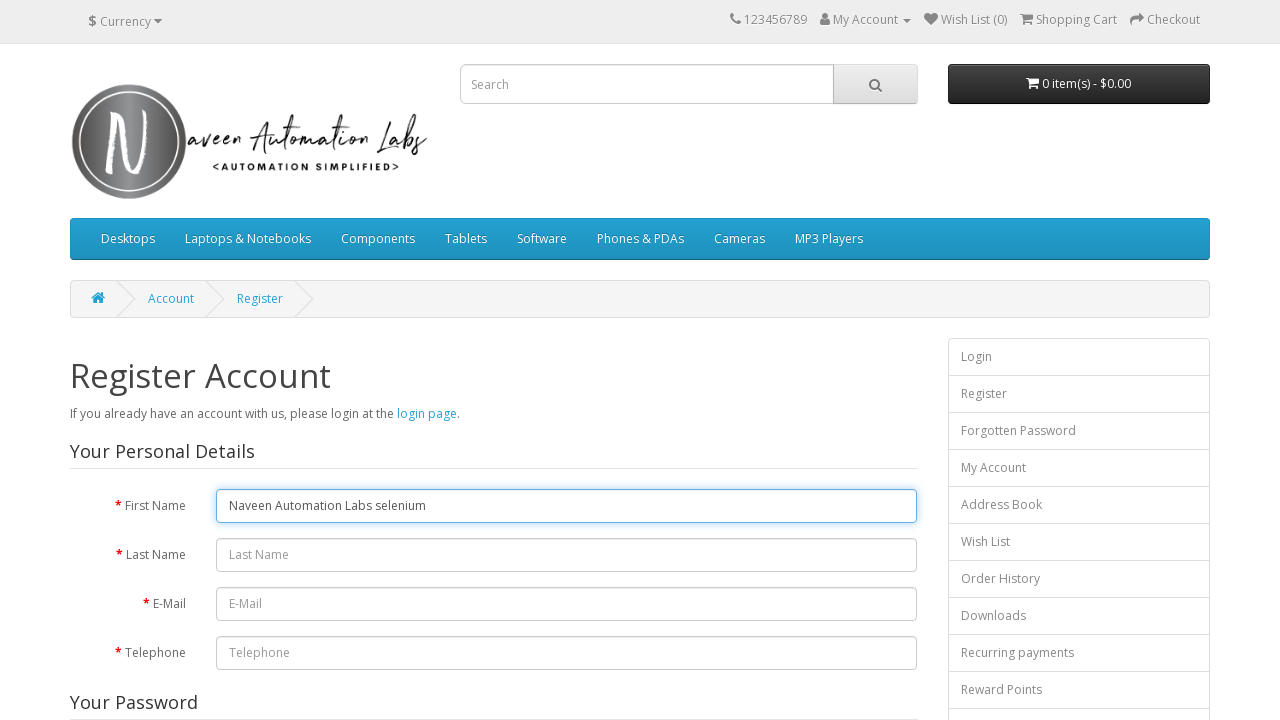